Clears the Full Name input field, submits the form, and verifies that no output text is displayed

Starting URL: https://demoqa.com/text-box

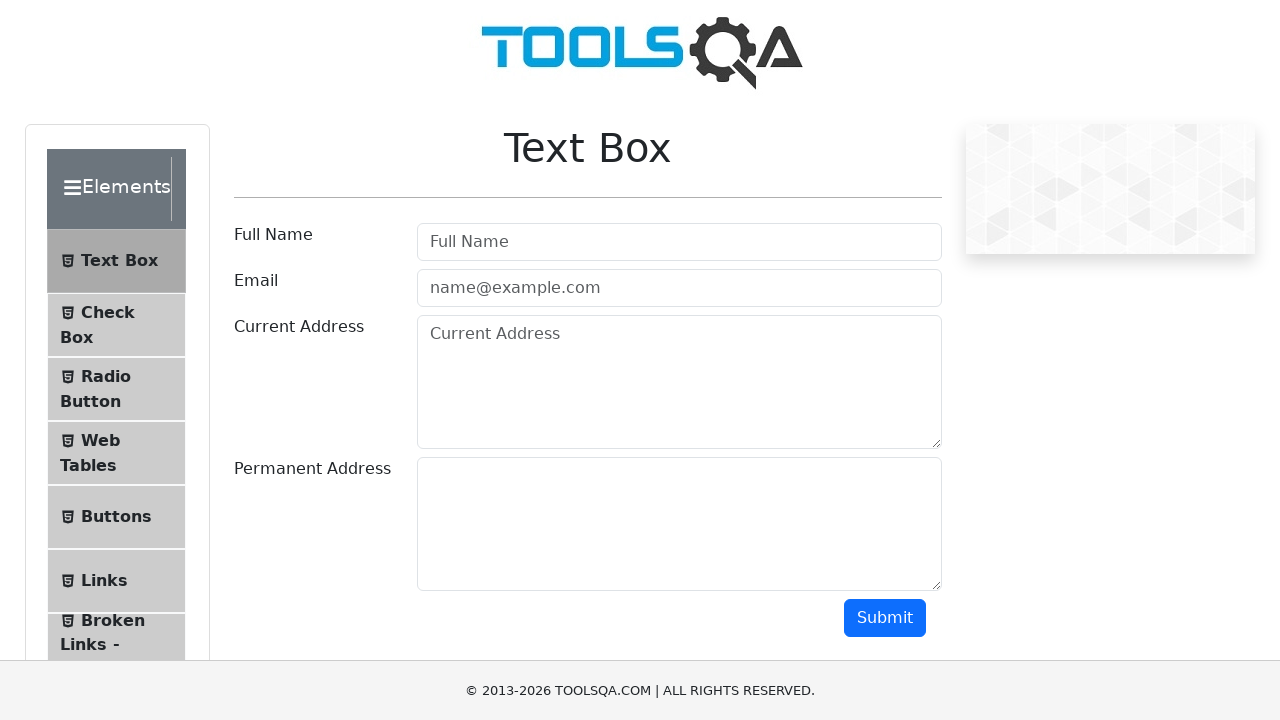

Cleared the Full Name input field on internal:attr=[placeholder="Full Name"i]
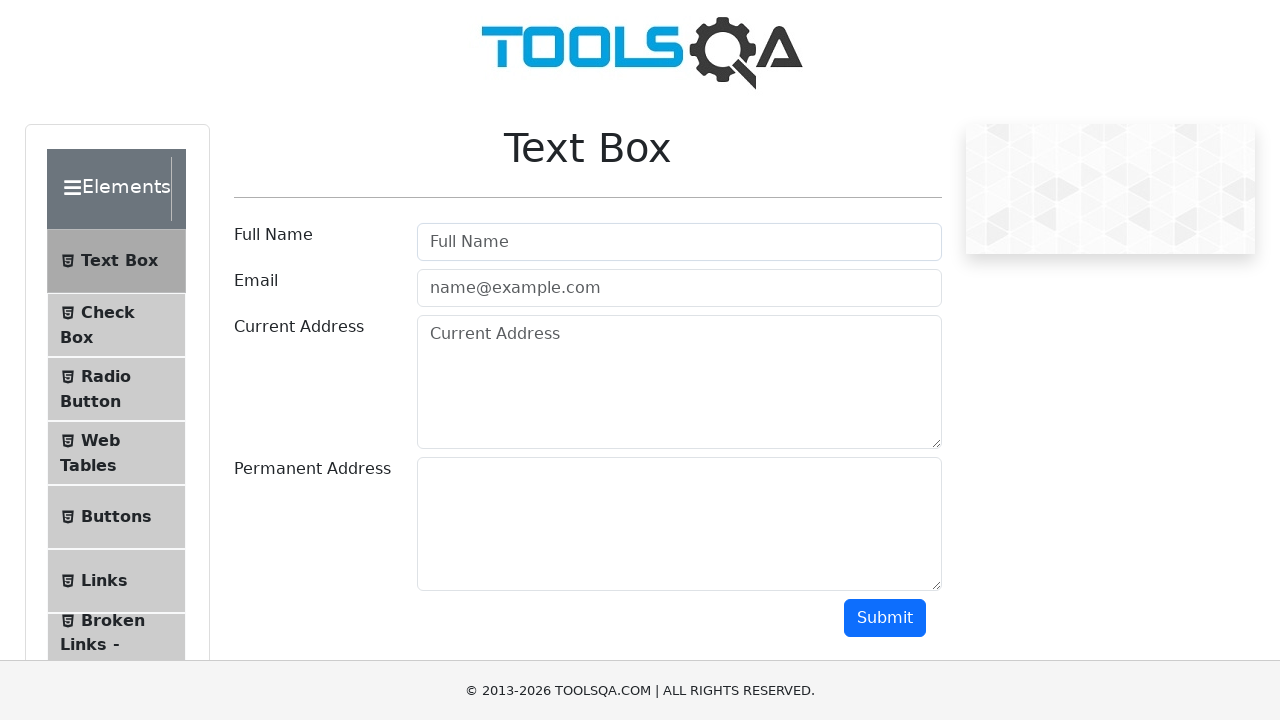

Clicked the Submit button at (885, 618) on internal:role=button[name="Submit"i]
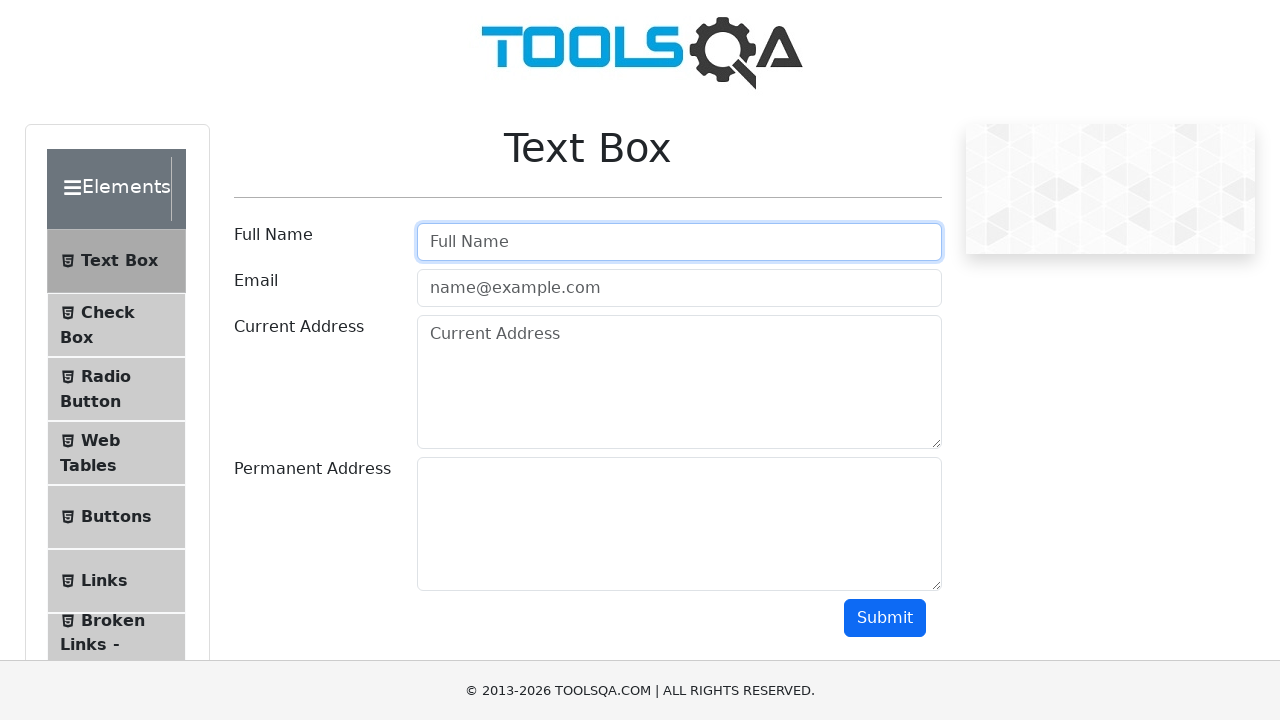

Verified that output text 'Name:Test Name 123' is hidden
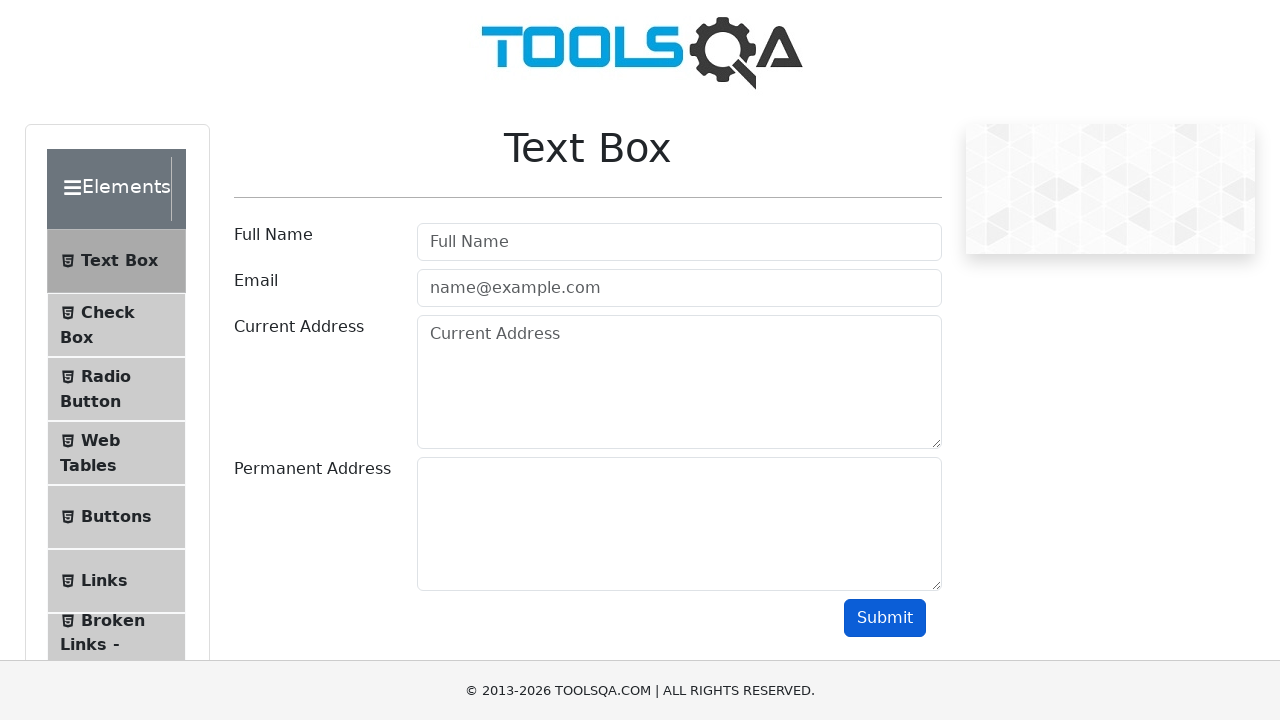

Assertion passed: Output text is not displayed after clearing
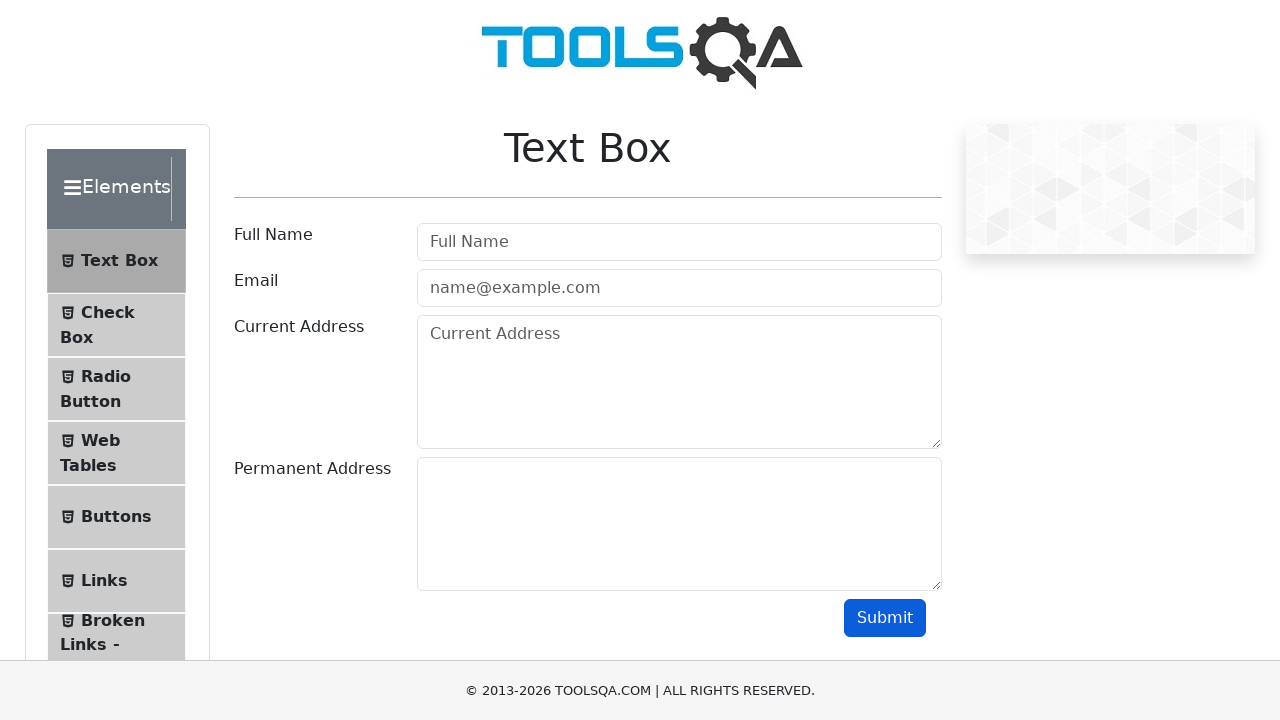

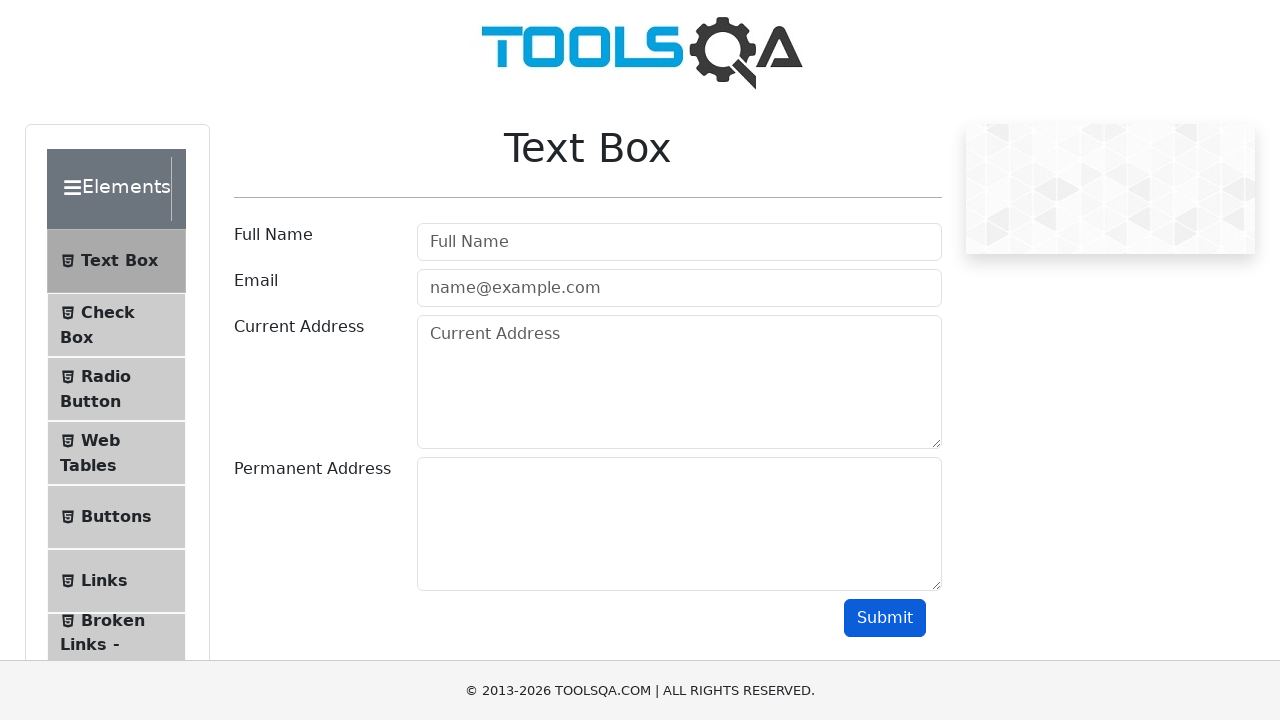